Tests handling of different types of JavaScript alerts including simple alerts, confirm boxes, and prompt boxes on a demo page

Starting URL: http://demo.automationtesting.in/Alerts.html

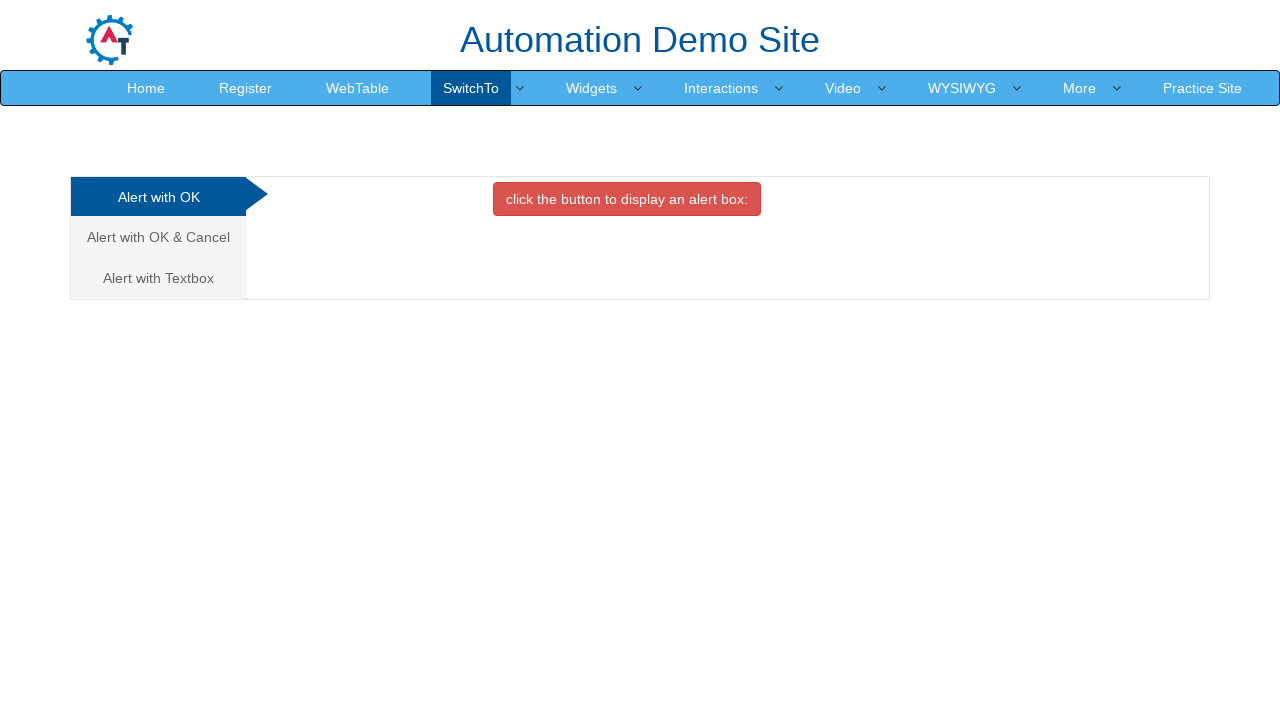

Clicked OK Tab to trigger simple alert at (627, 199) on #OKTab
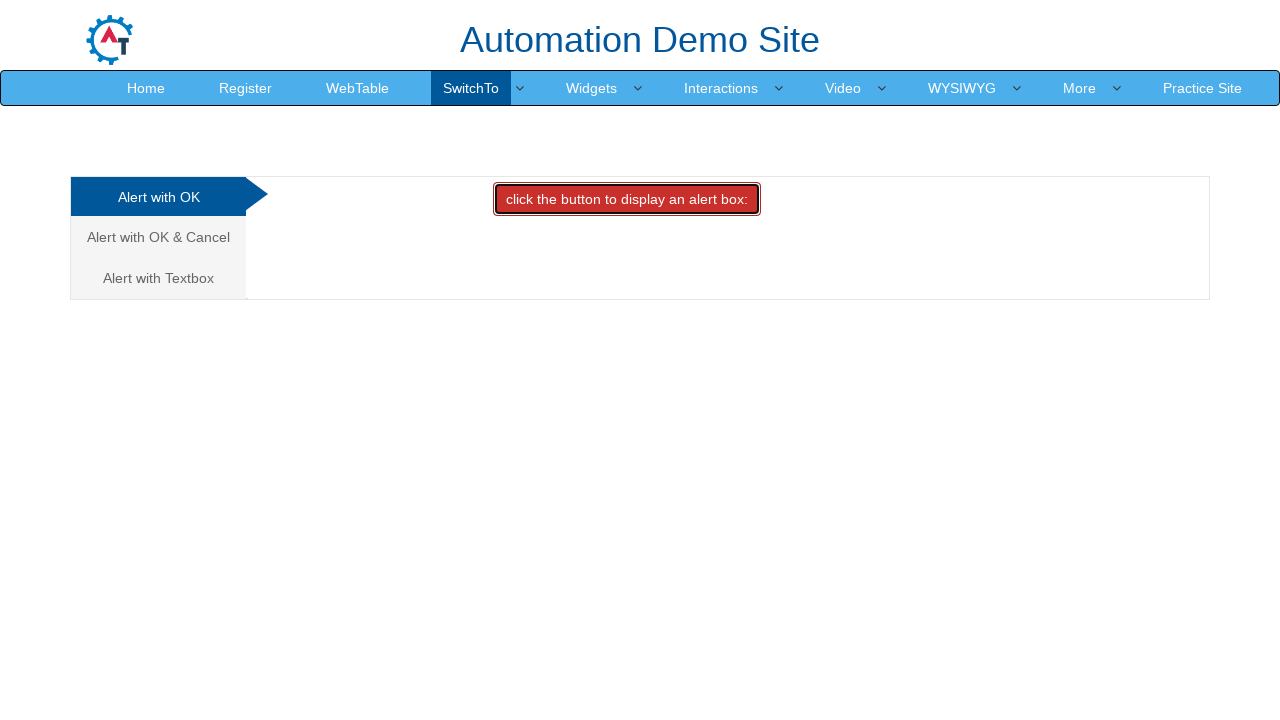

Set up dialog handler to accept alert
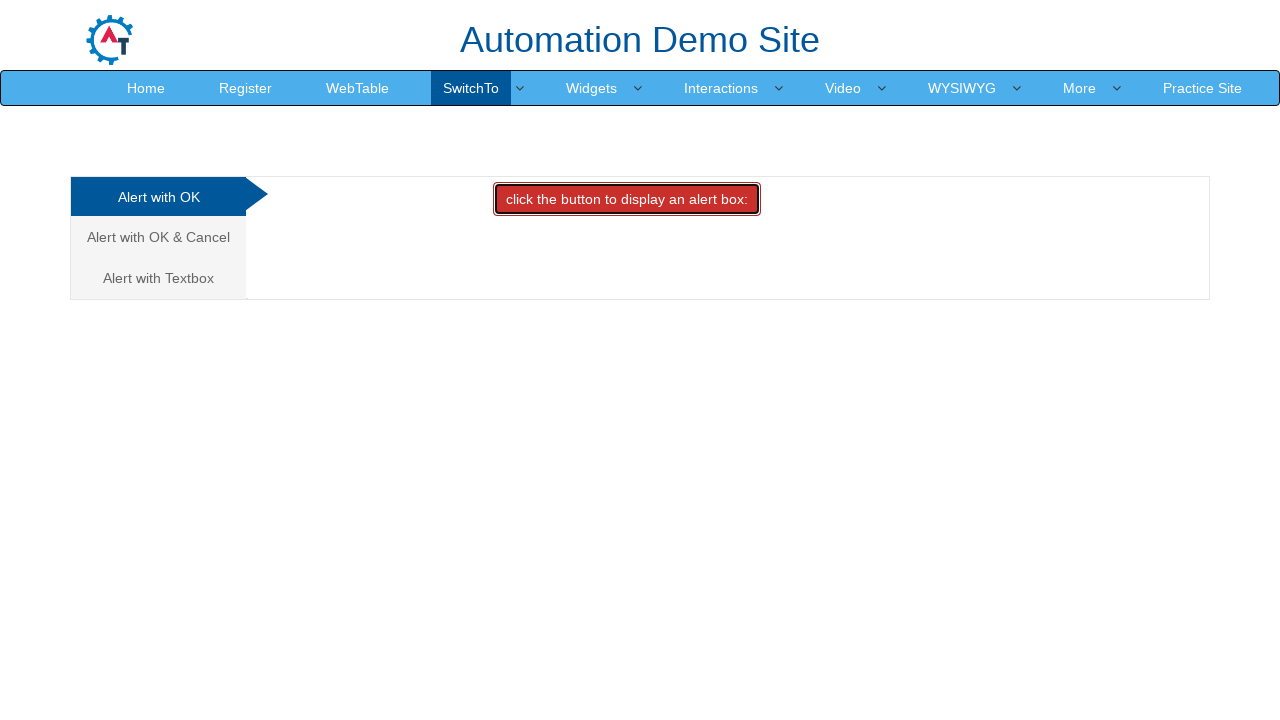

Clicked link to navigate to confirm box alert at (158, 237) on xpath=//a[contains(text(),'Alert with OK & Cancel')]
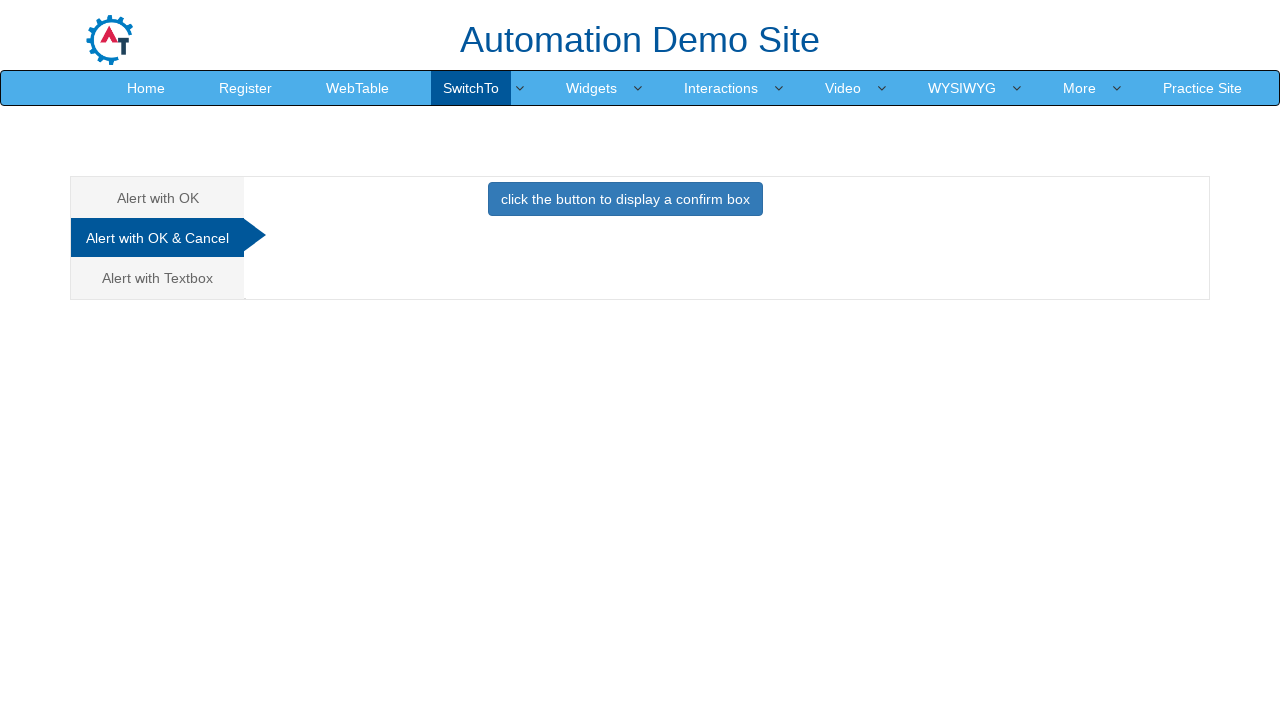

Clicked Cancel Tab to trigger confirm dialog at (625, 204) on #CancelTab
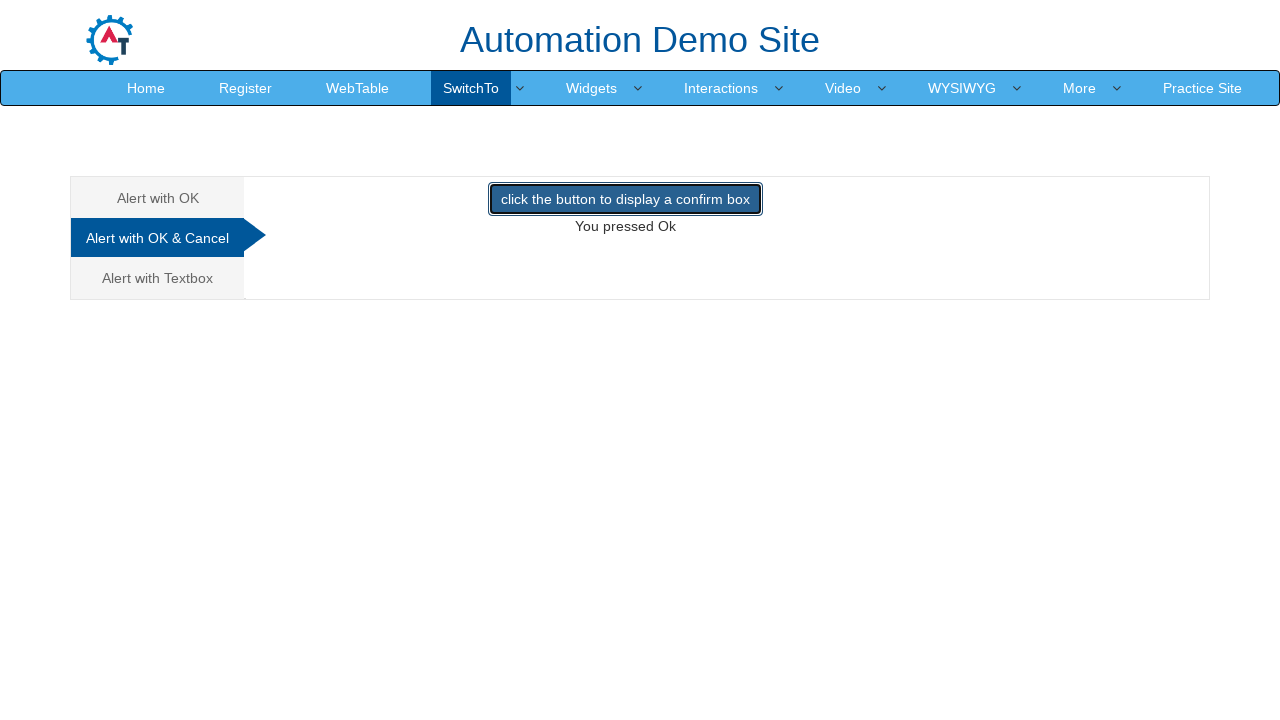

Set up dialog handler to dismiss confirm box
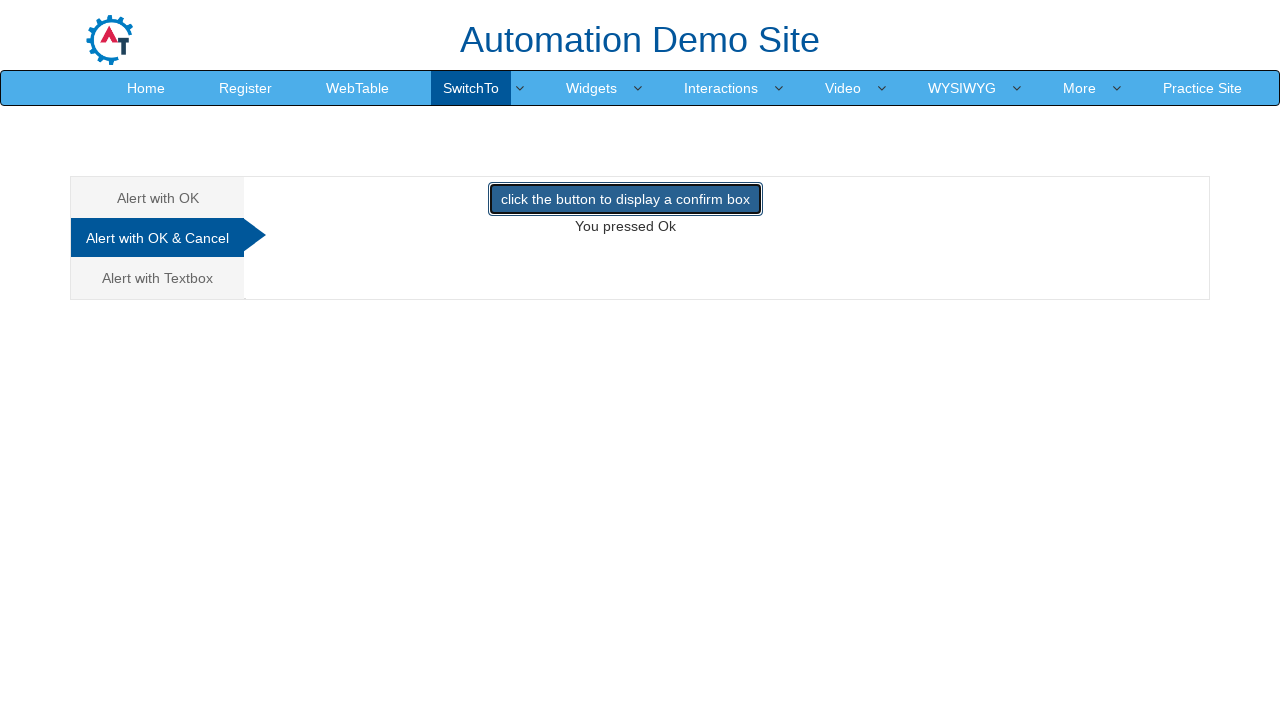

Clicked link to navigate to prompt box alert at (158, 278) on xpath=//a[contains(text(),'Alert with Textbox')]
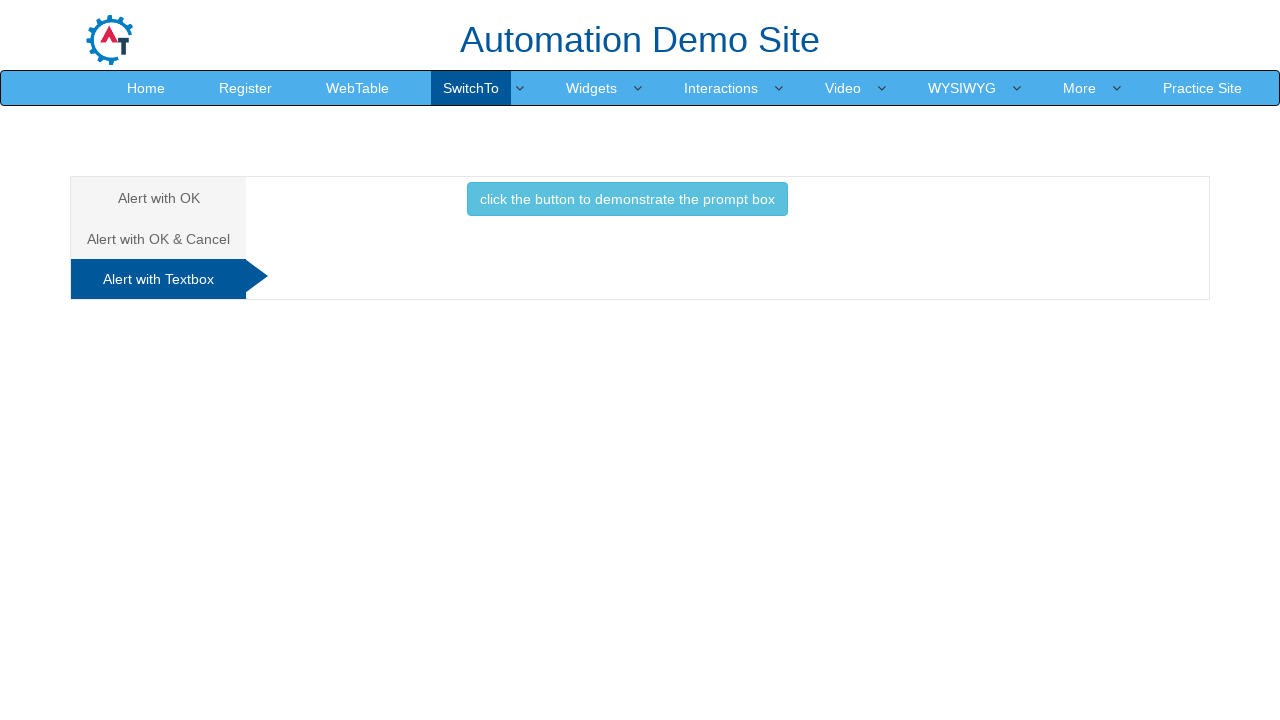

Clicked Textbox button to trigger prompt dialog at (627, 204) on #Textbox
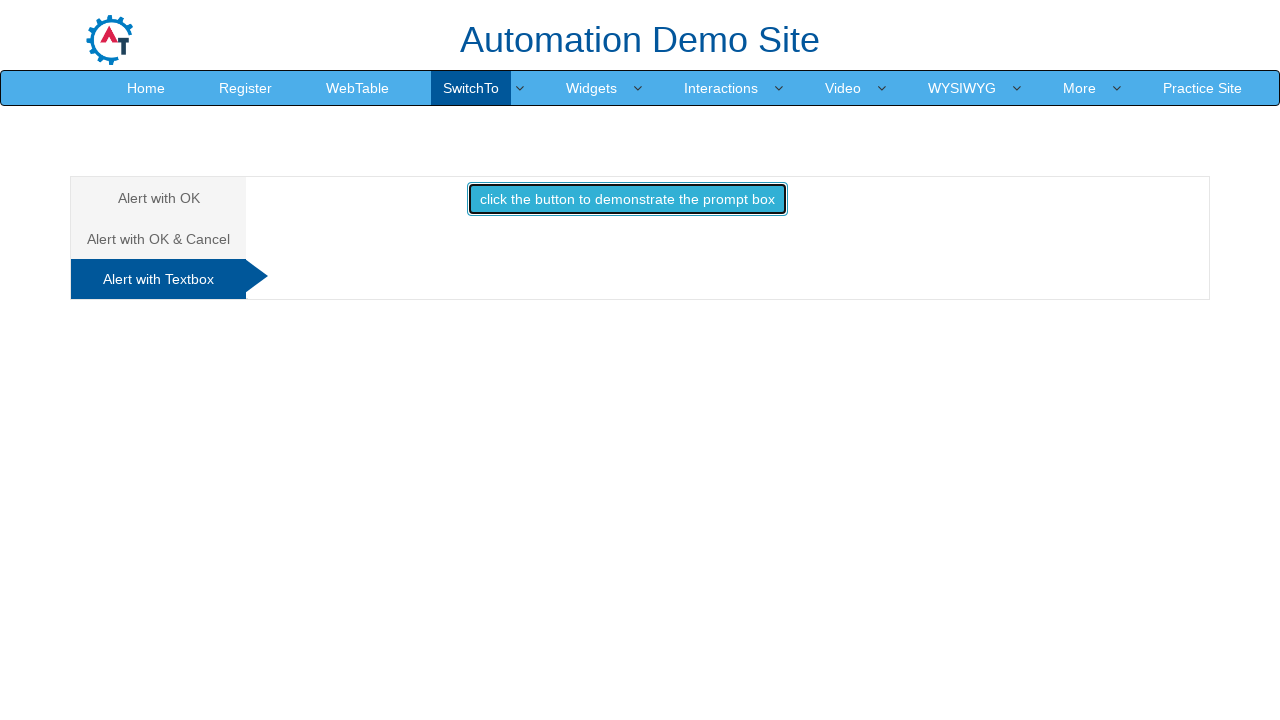

Set up dialog handler to accept prompt and enter 'sreehari'
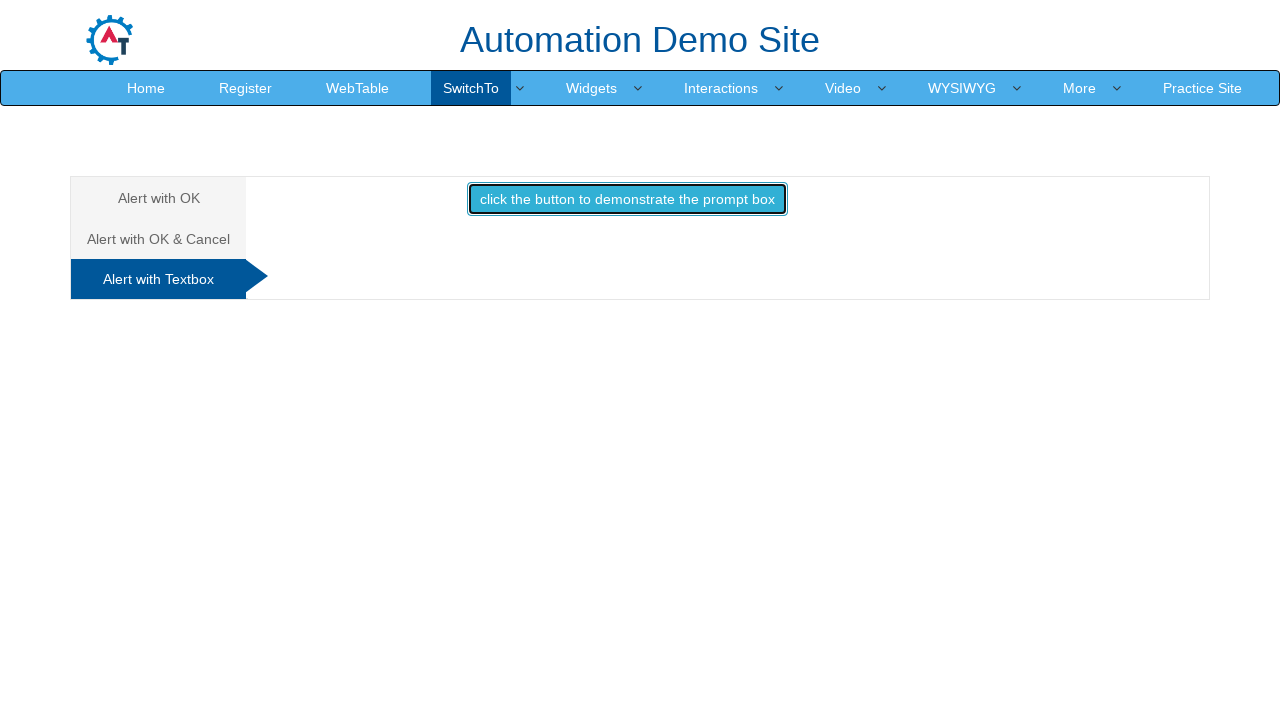

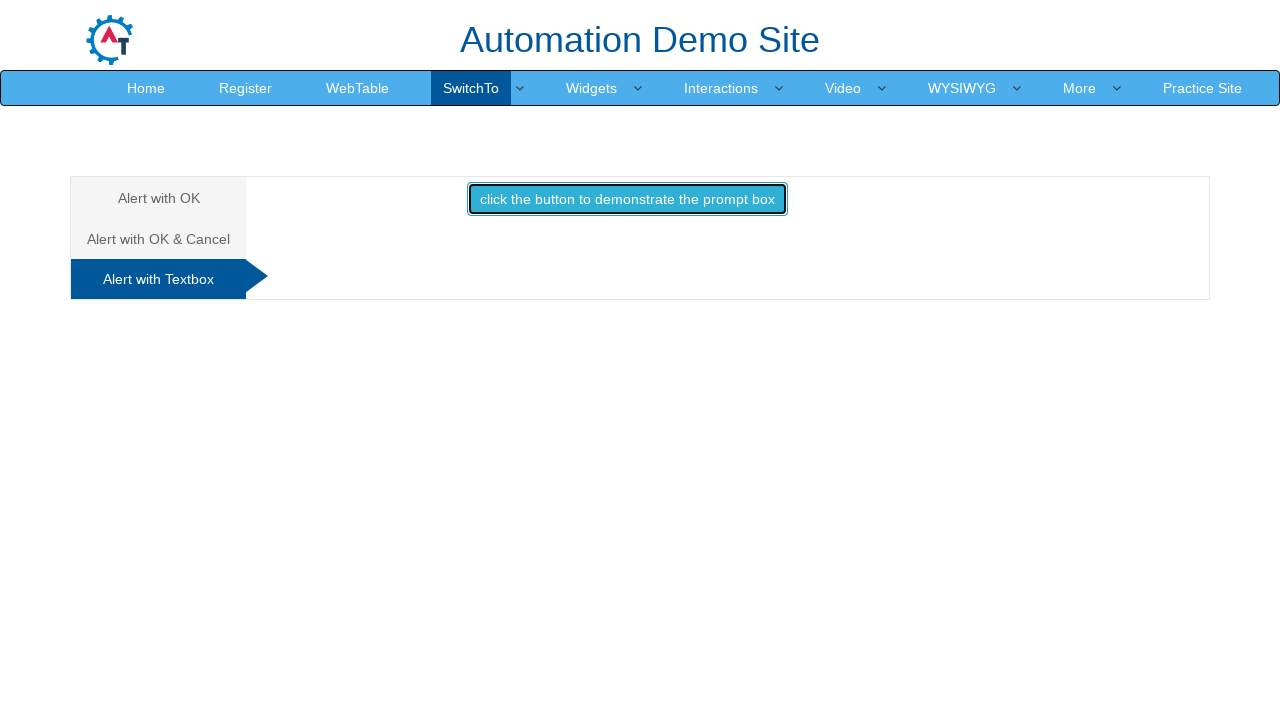